Tests keyboard shortcut interactions by opening the print dialog using Ctrl+P, then navigating with Tab and Enter keys to interact with the dialog.

Starting URL: https://demoapps.qspiders.com/ui?scenario=1

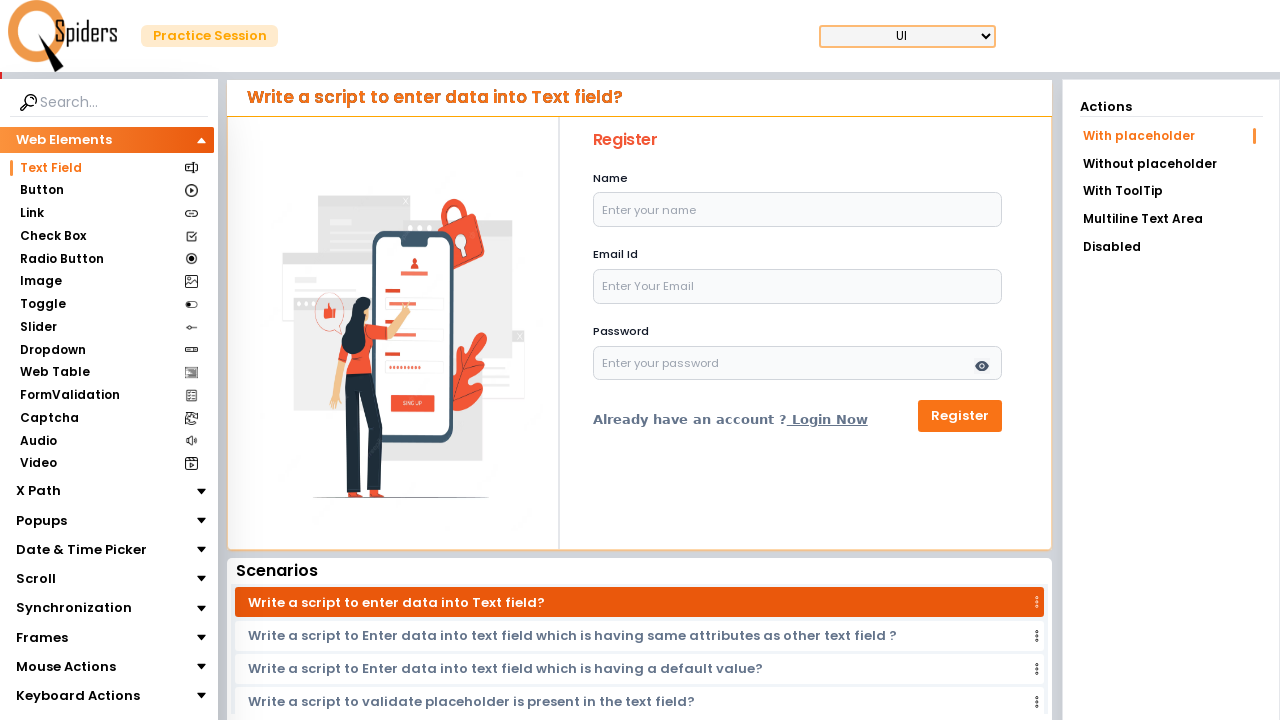

Pressed Ctrl+P to open print dialog
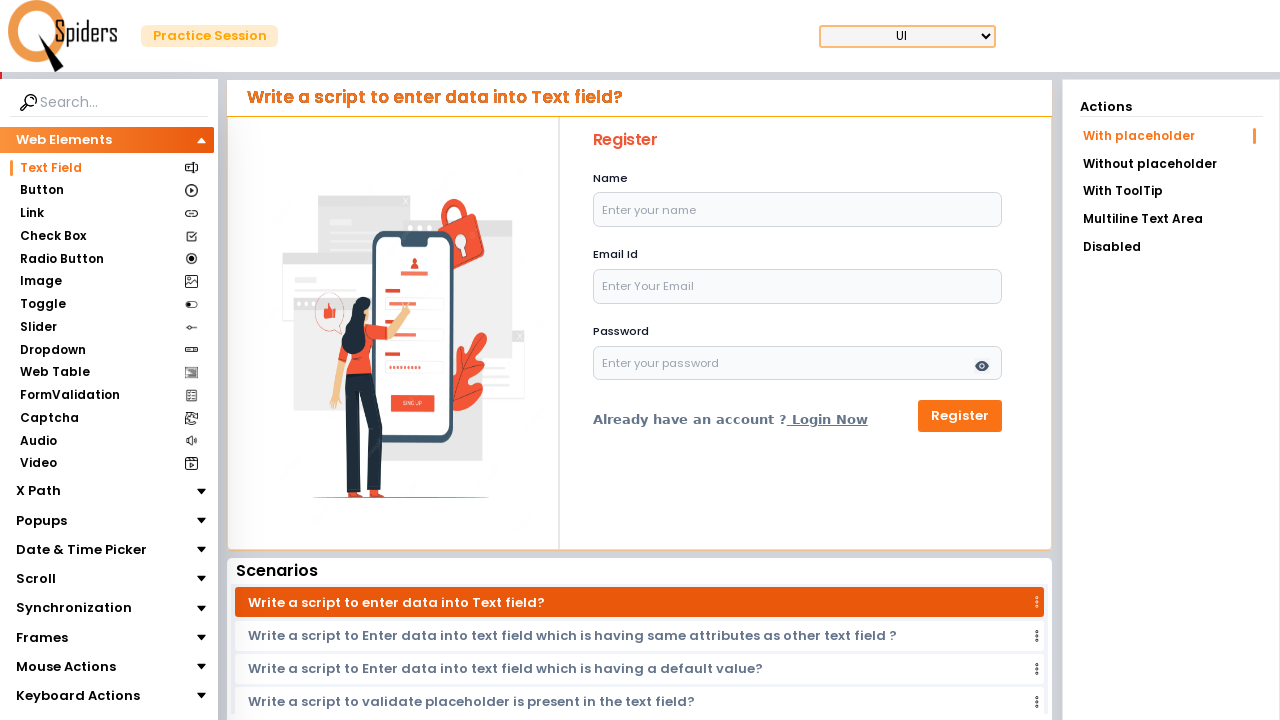

Waited 1000ms for print dialog to appear
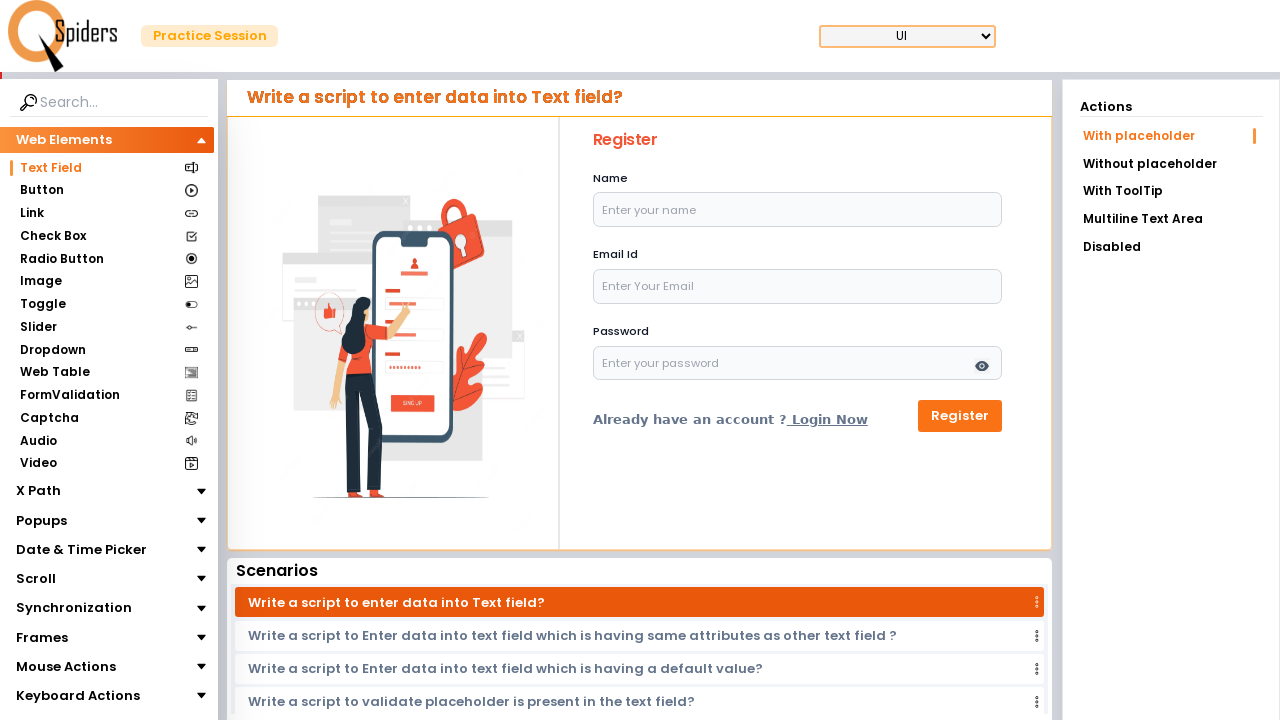

Pressed Tab to navigate within print dialog
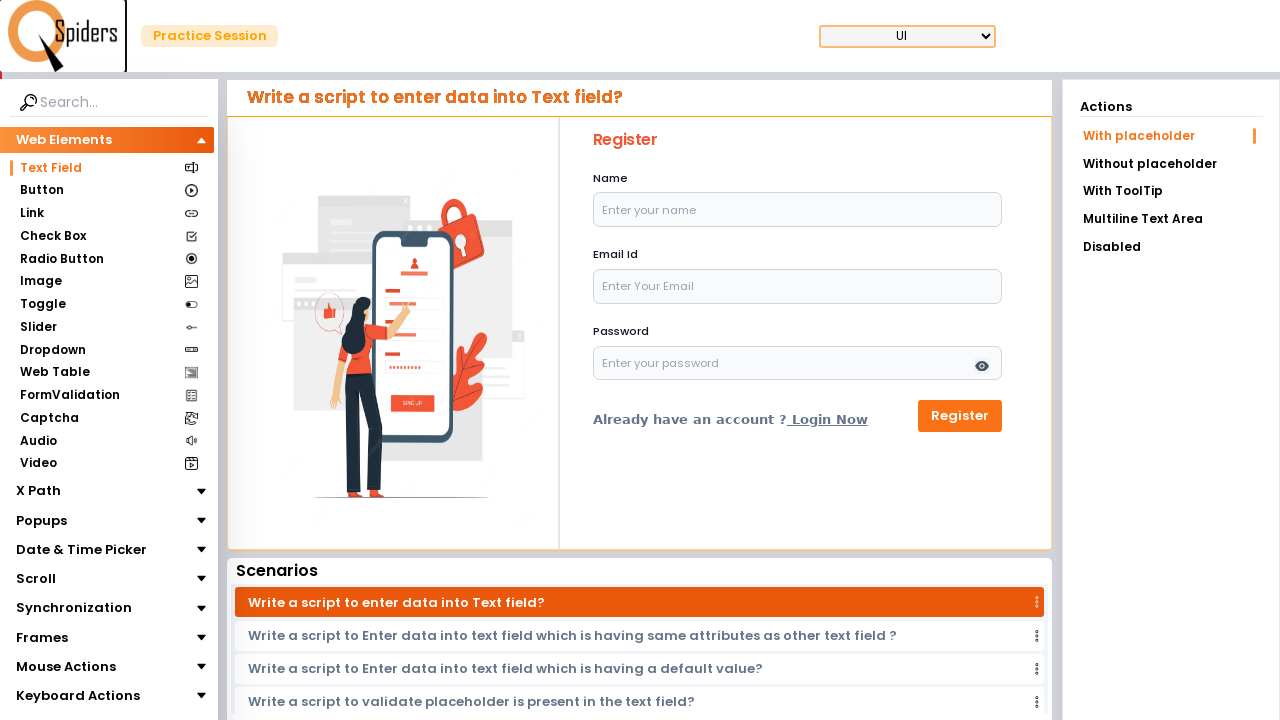

Waited 1000ms for Tab navigation to complete
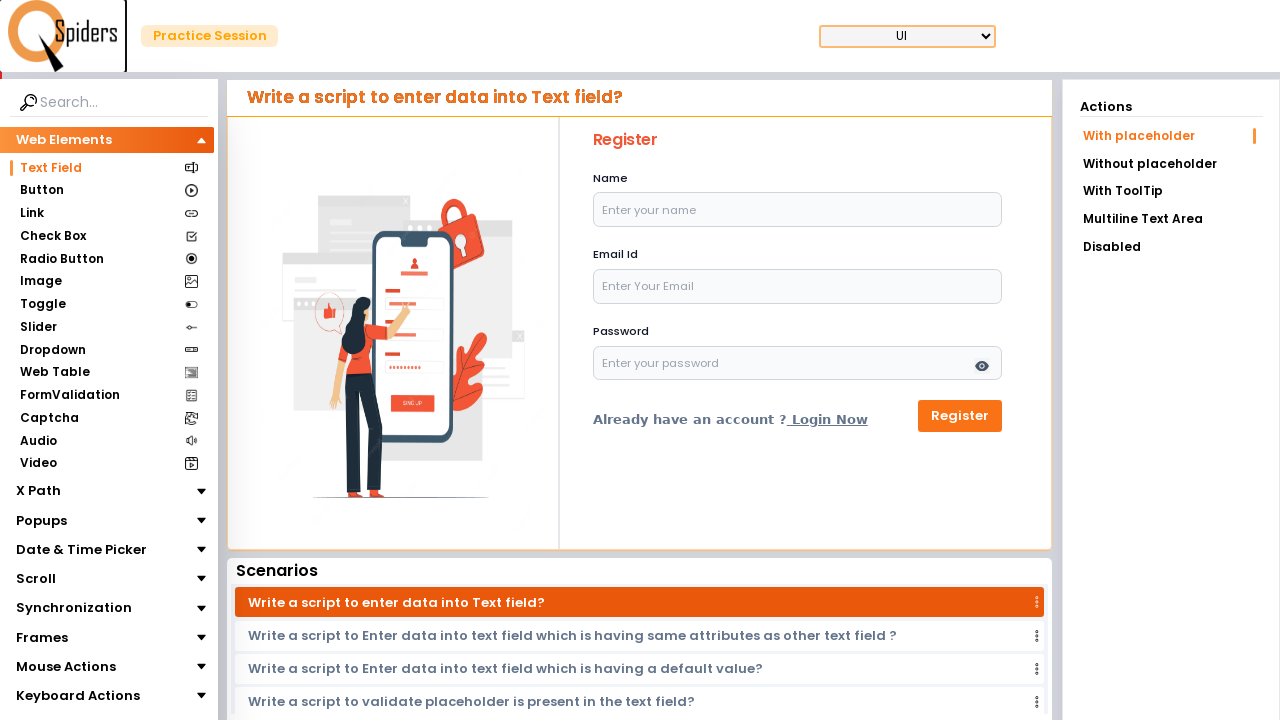

Pressed Enter to confirm/close print dialog
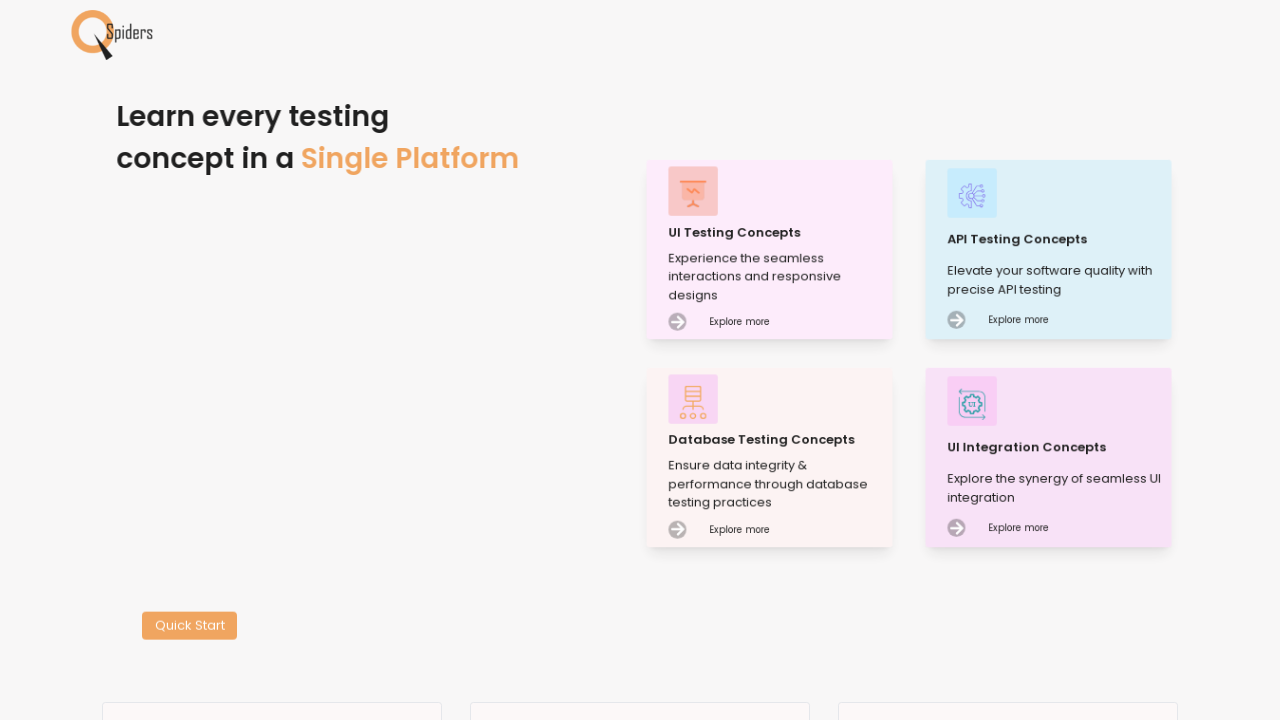

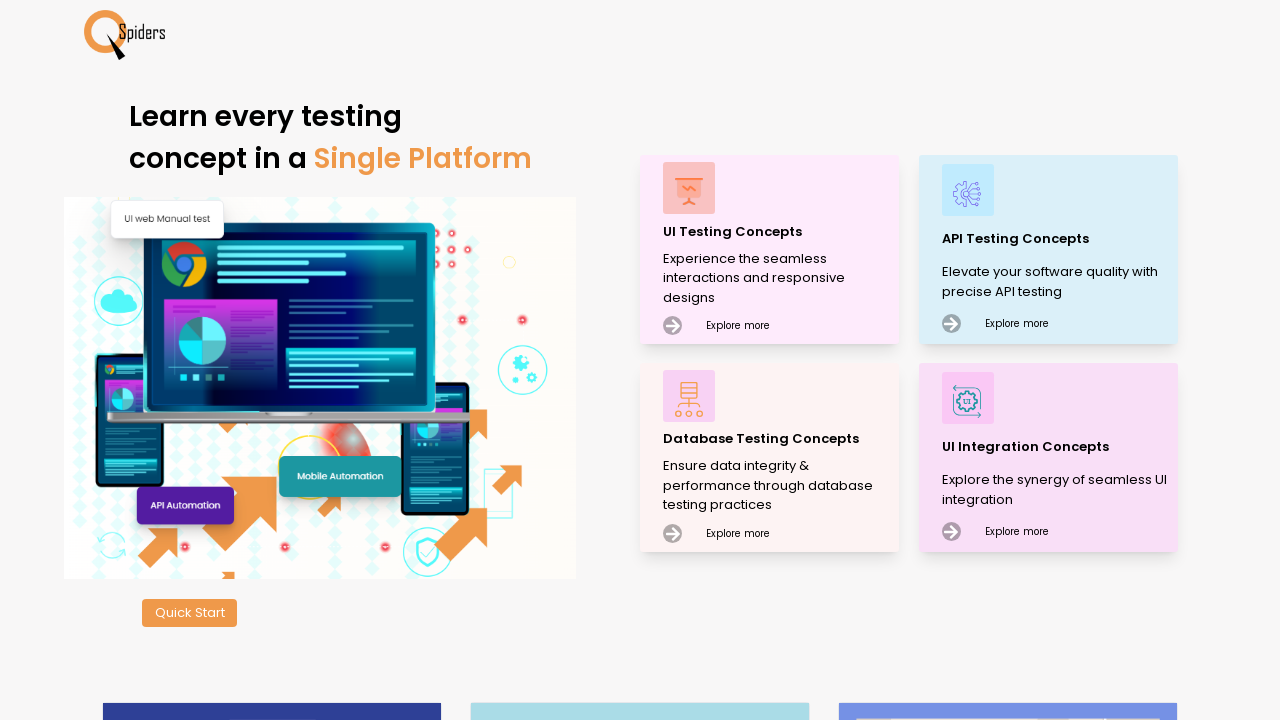